Tests modal dialog functionality by clicking a button to open a modal, then closing it by clicking the close button using JavaScript execution.

Starting URL: https://formy-project.herokuapp.com/modal

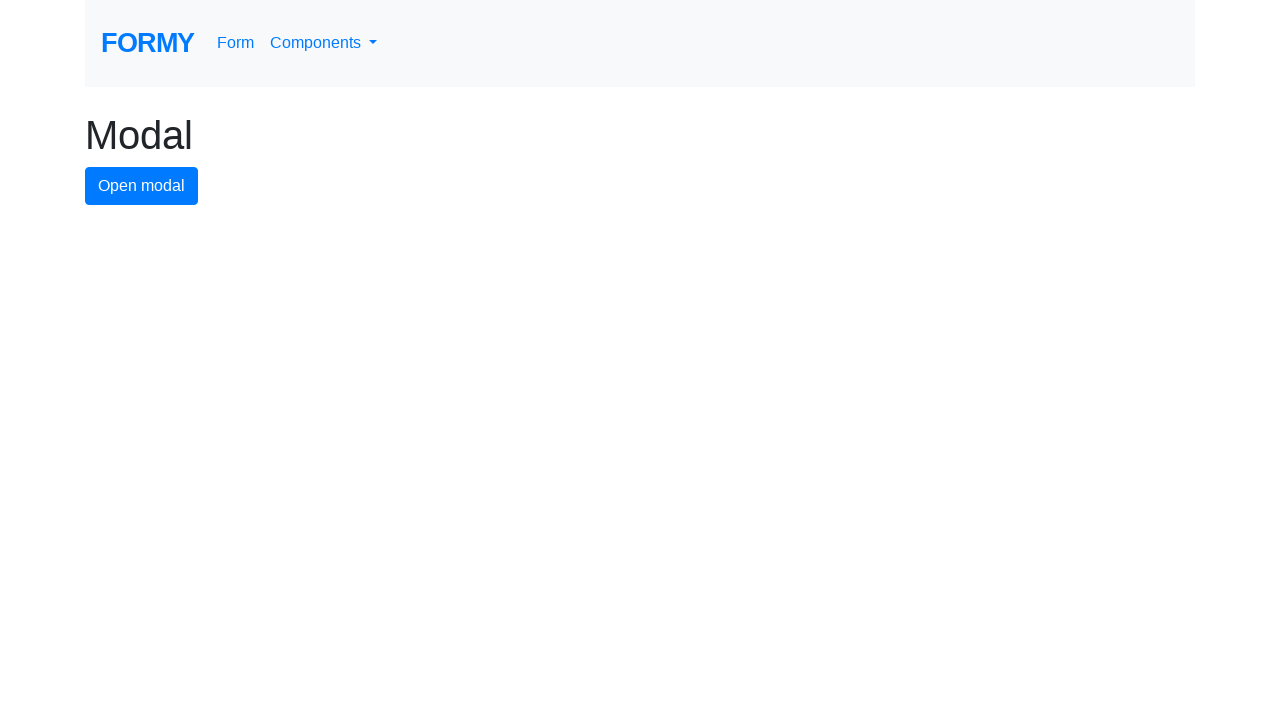

Clicked modal button to open the modal dialog at (142, 186) on #modal-button
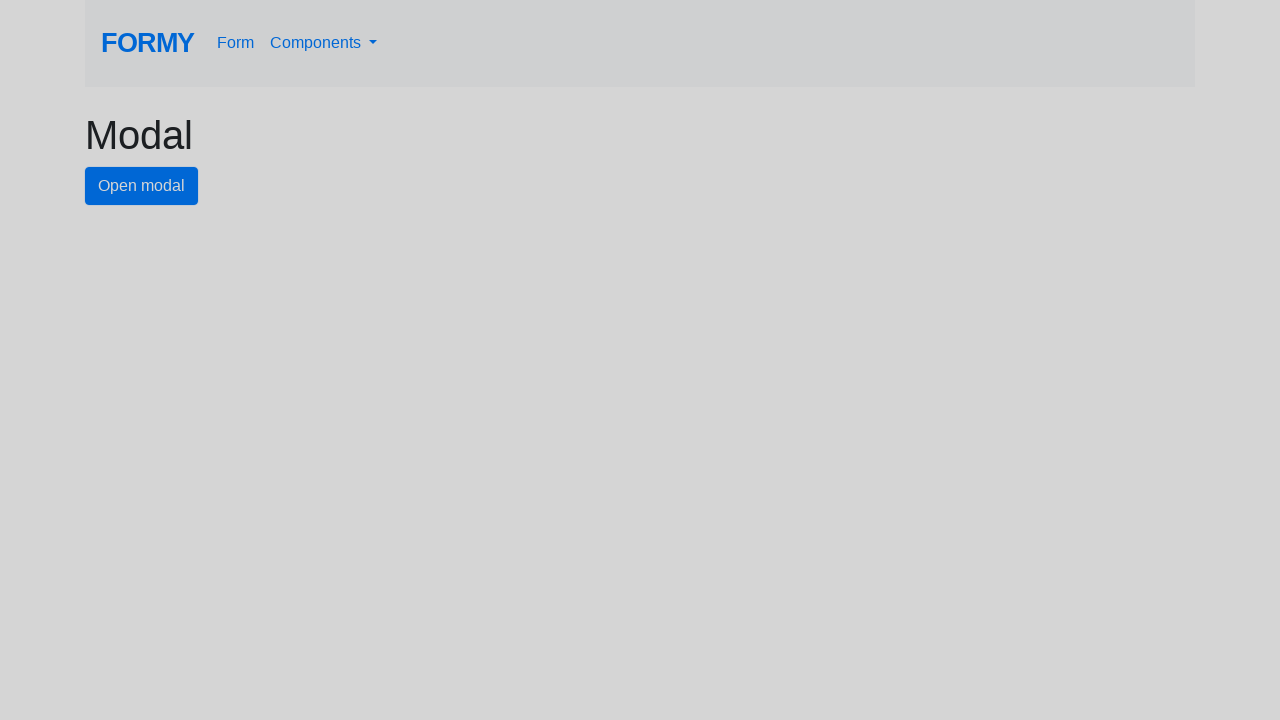

Modal dialog appeared and close button is visible
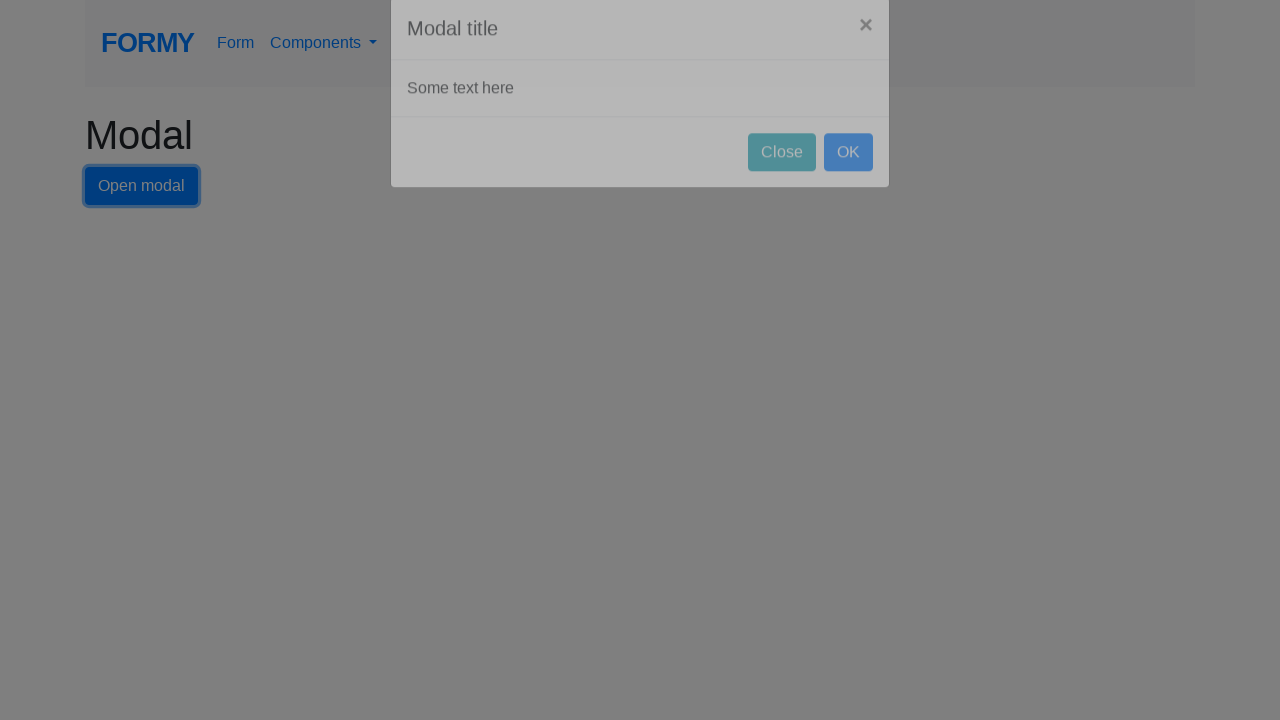

Executed JavaScript to click the close button
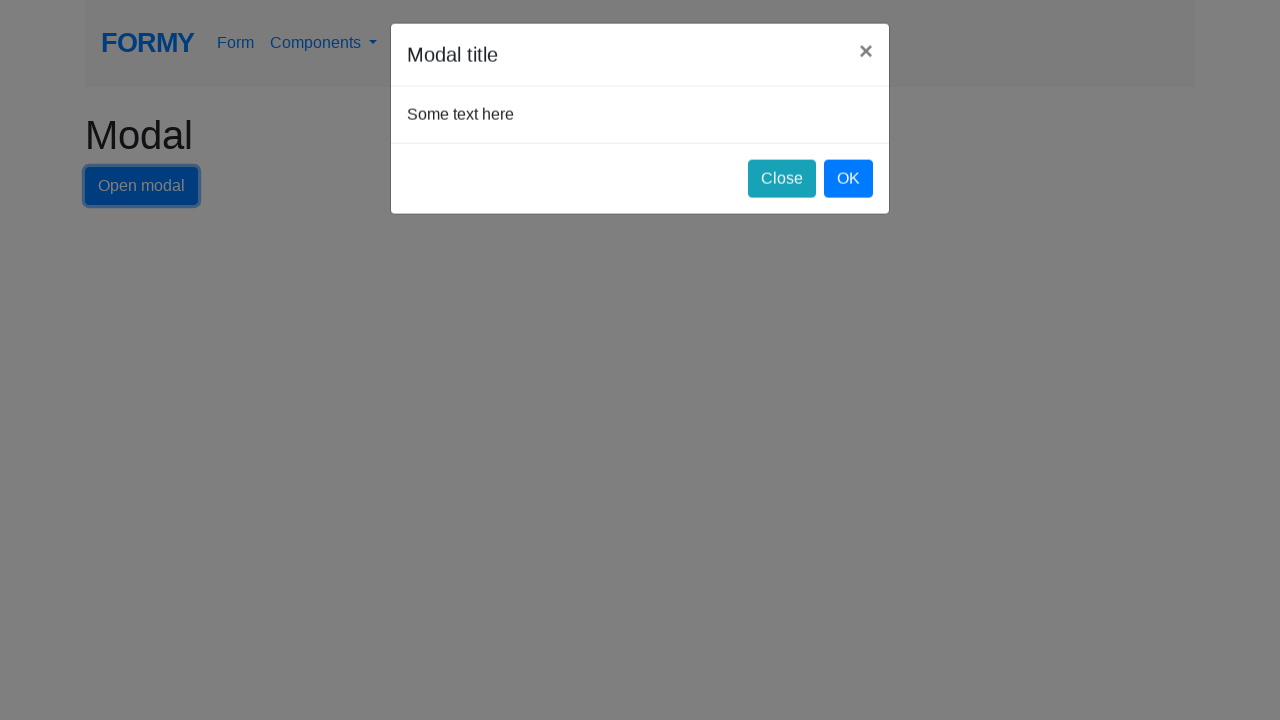

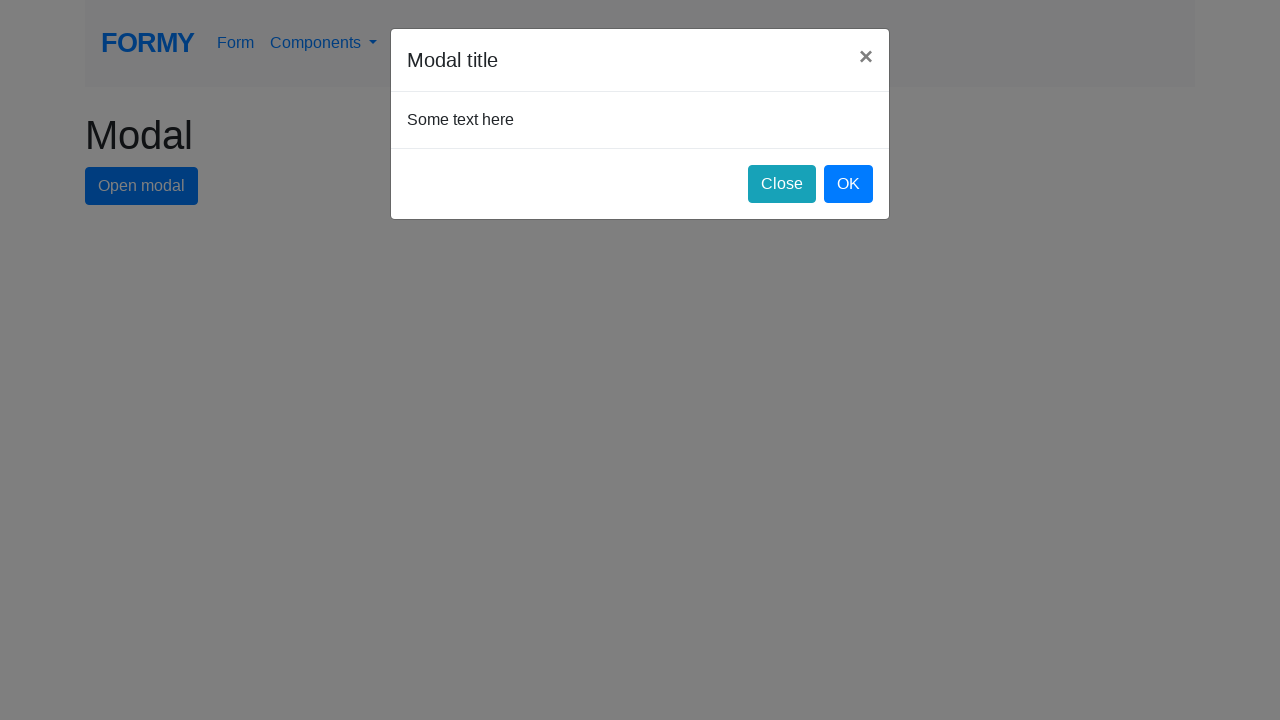